Navigates to Browse Languages menu and verifies that the table has headers: Language, Author, Date, Comments, Rate

Starting URL: http://www.99-bottles-of-beer.net/

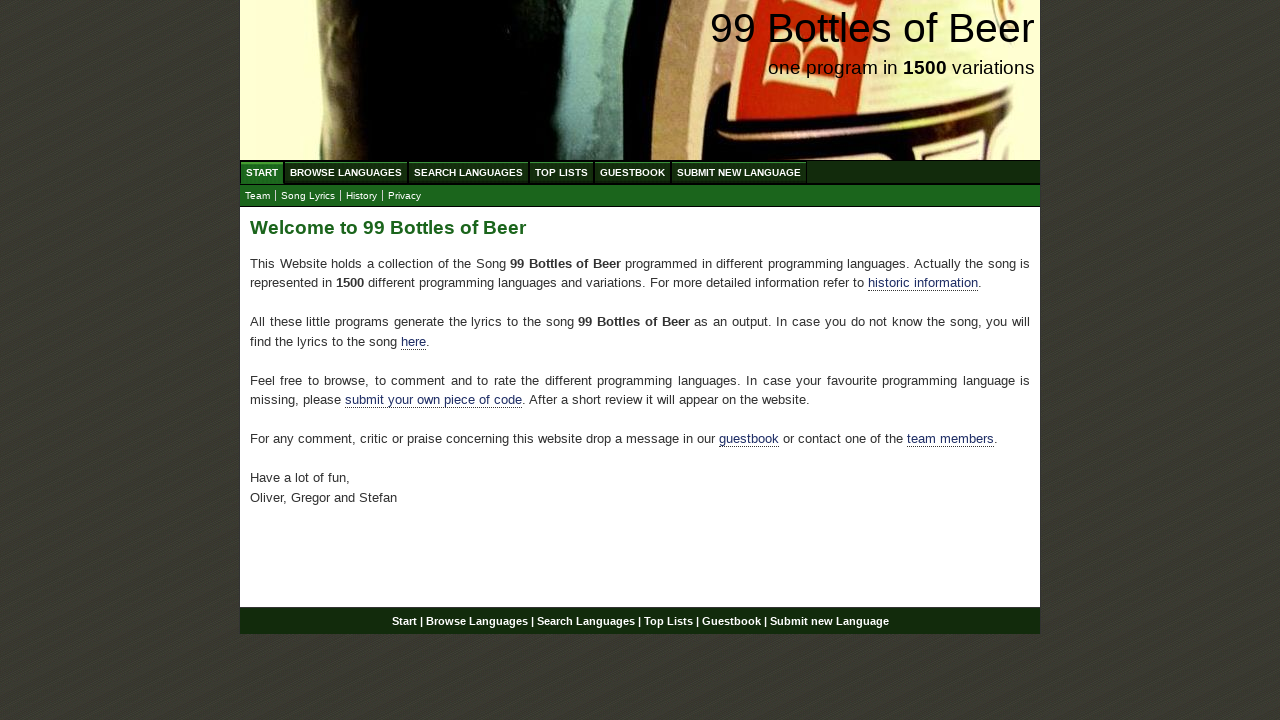

Clicked on Browse Languages menu at (346, 172) on xpath=//li/a[@href='/abc.html']
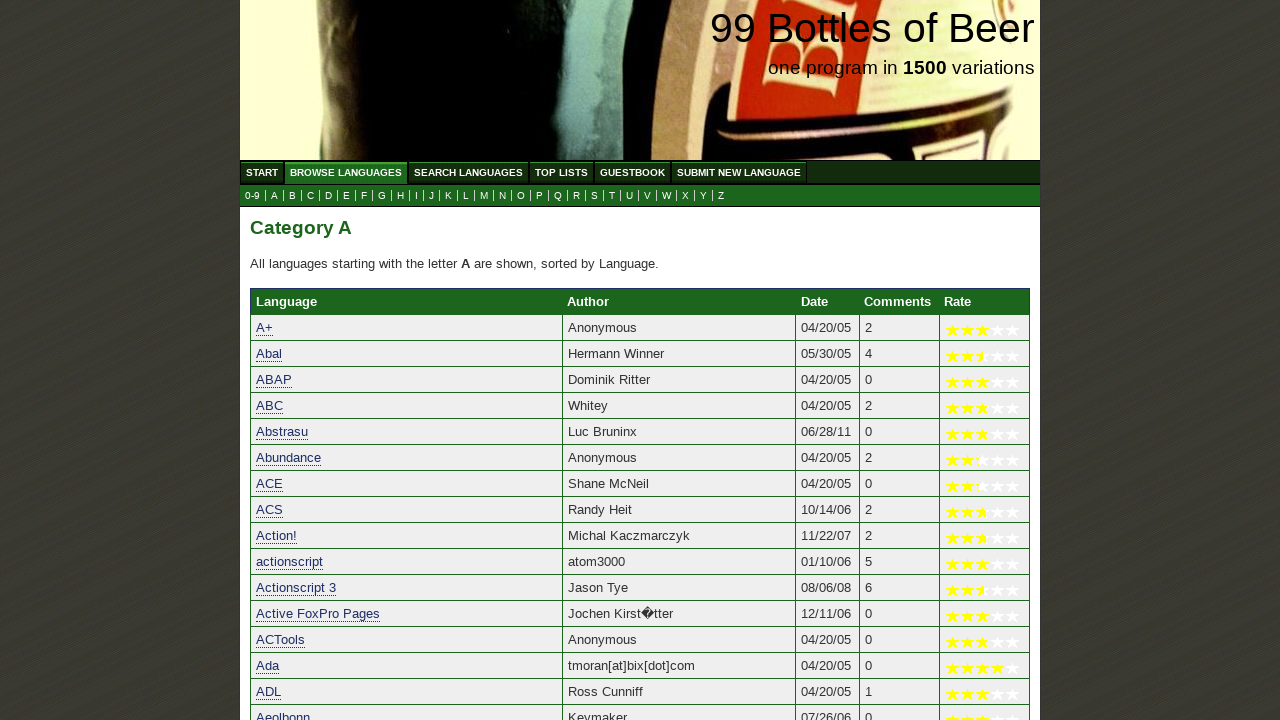

Table headers loaded
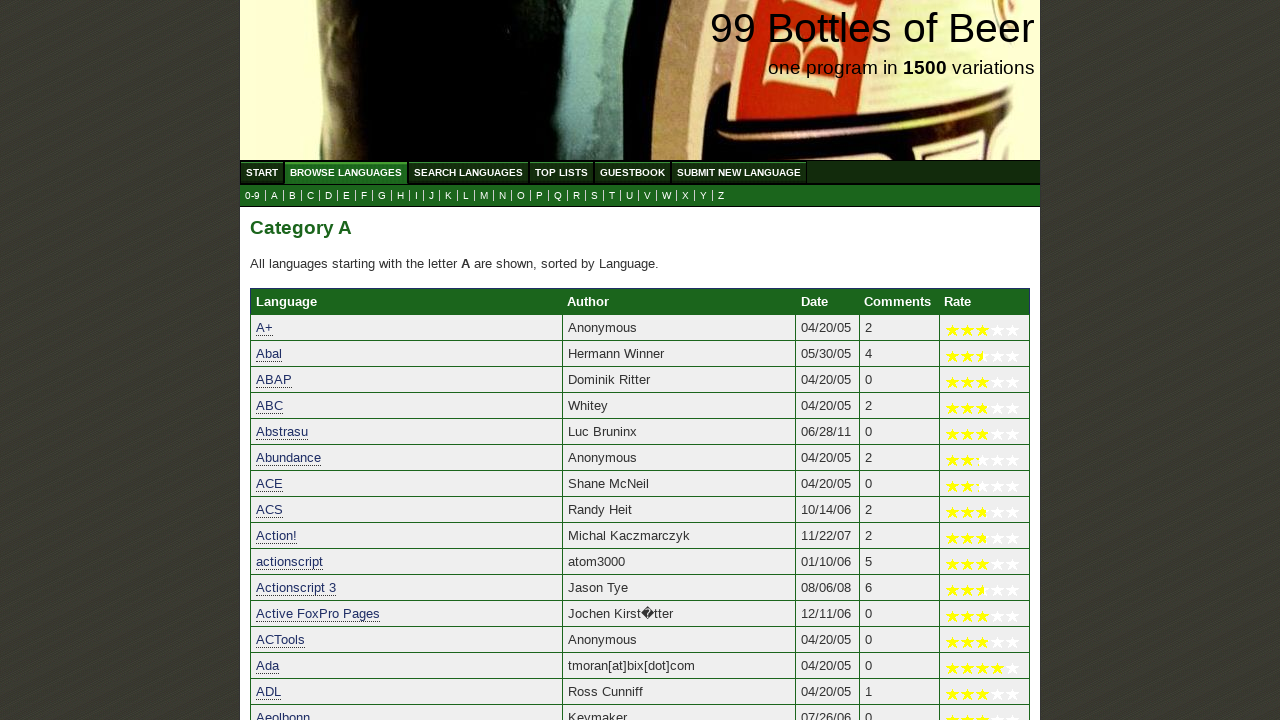

Retrieved table headers: Language, Author, Date, Comments, Rate
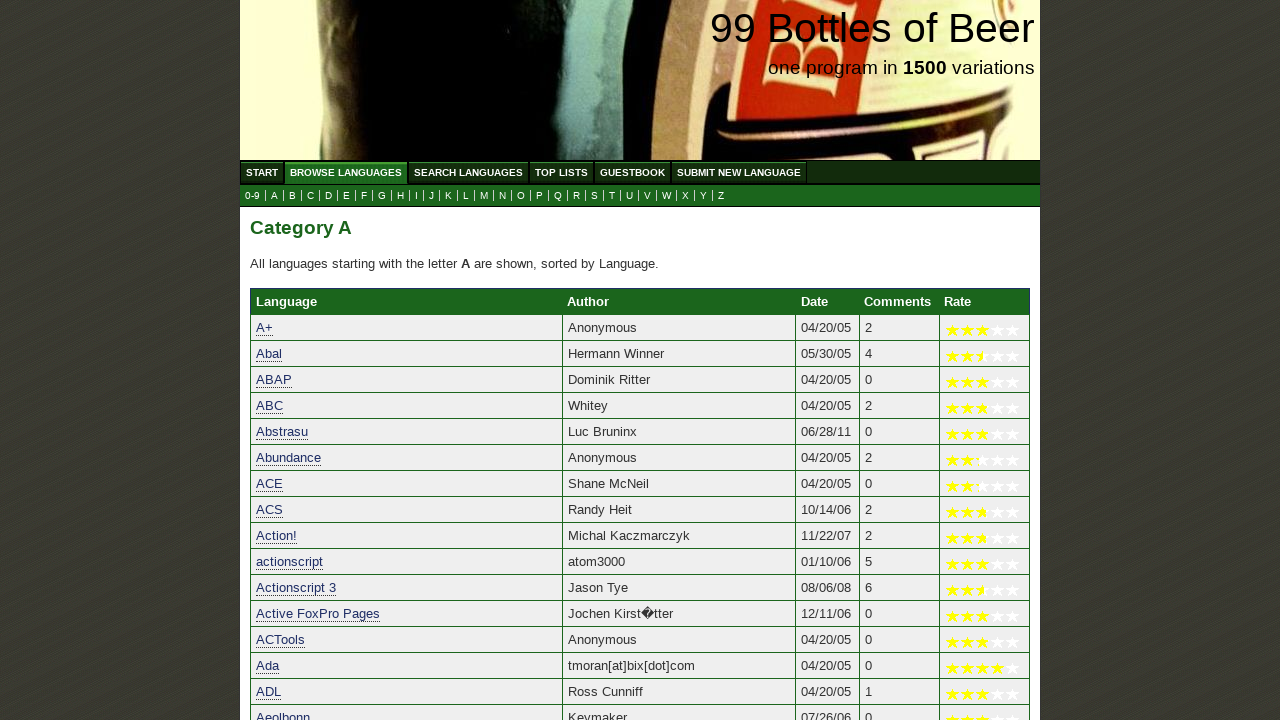

Verified 'Language' header is present
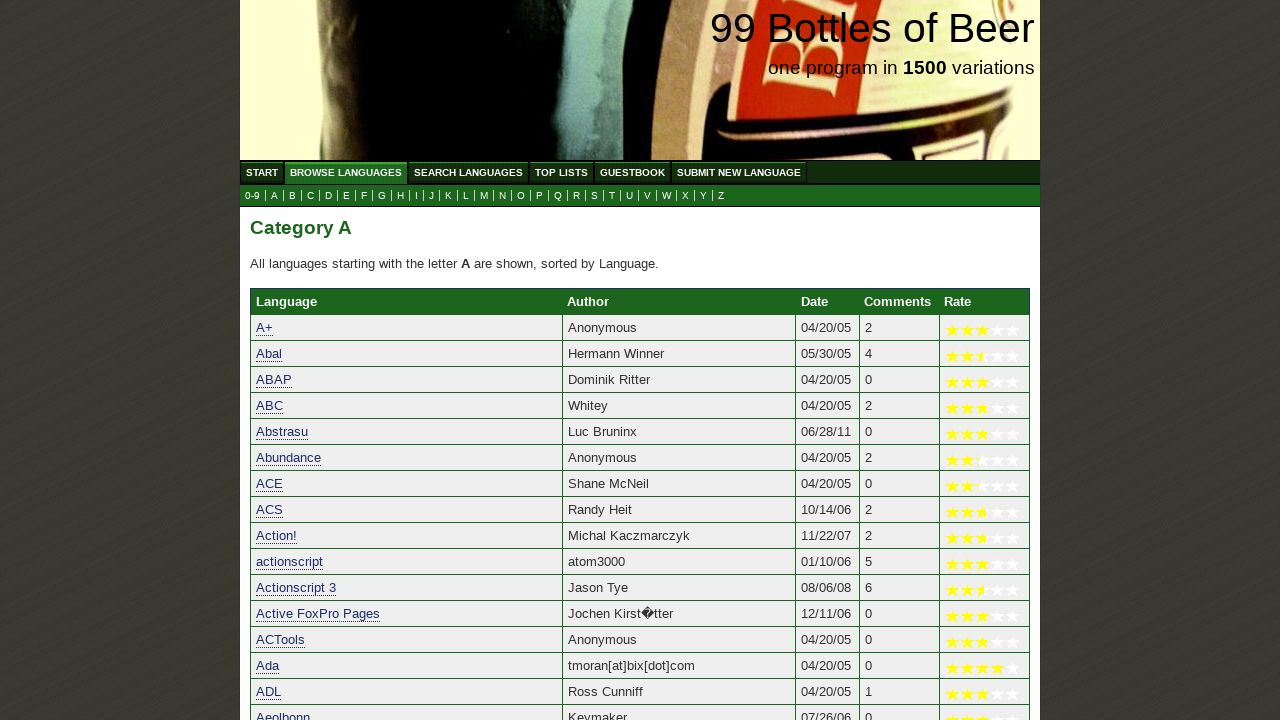

Verified 'Author' header is present
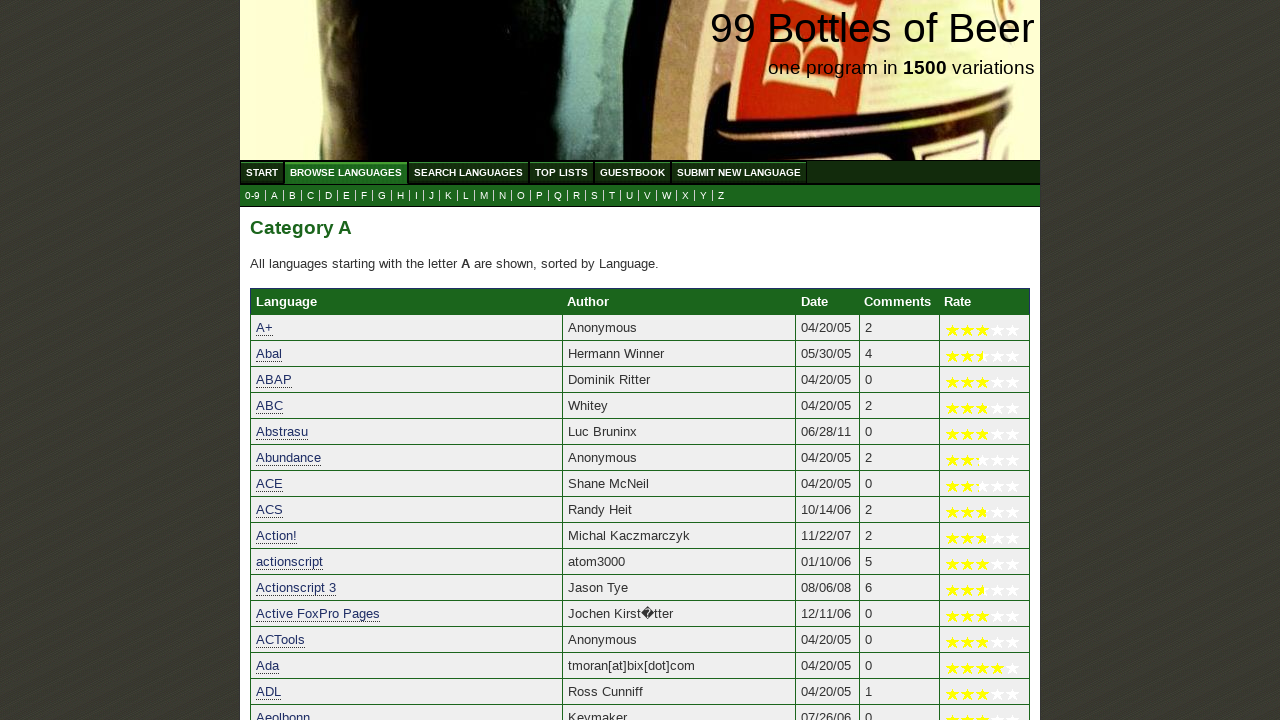

Verified 'Date' header is present
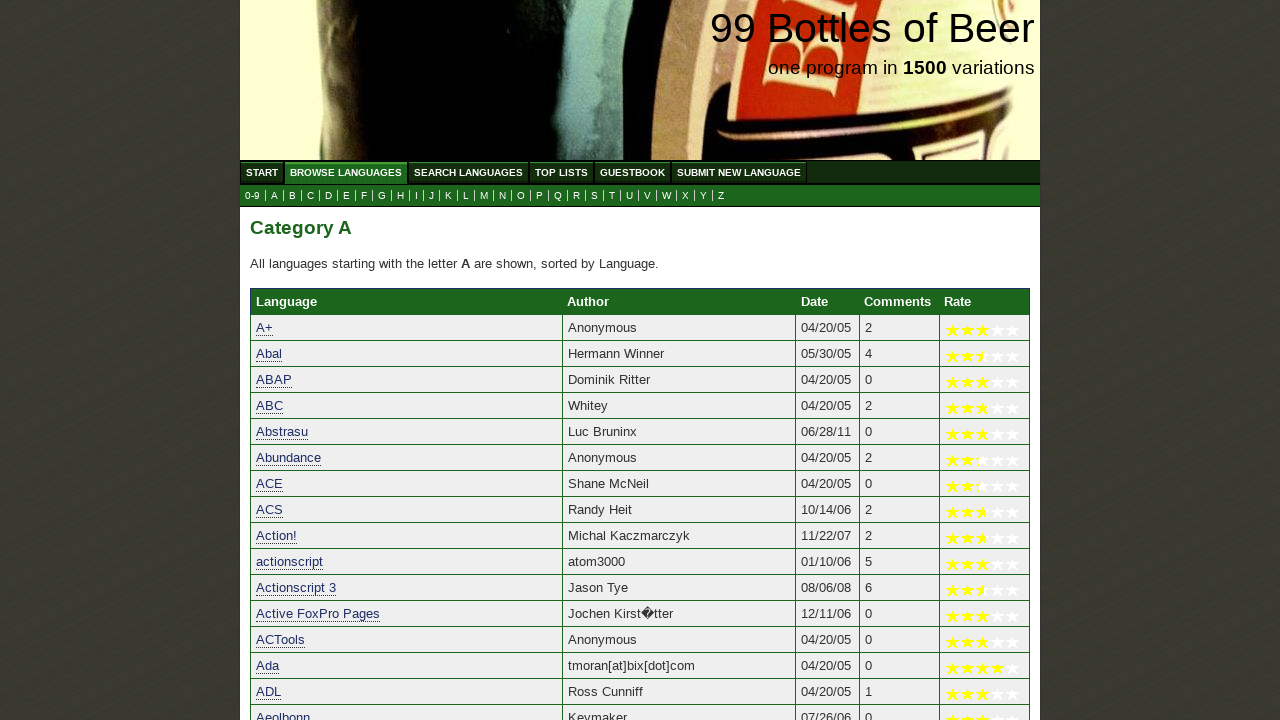

Verified 'Comments' header is present
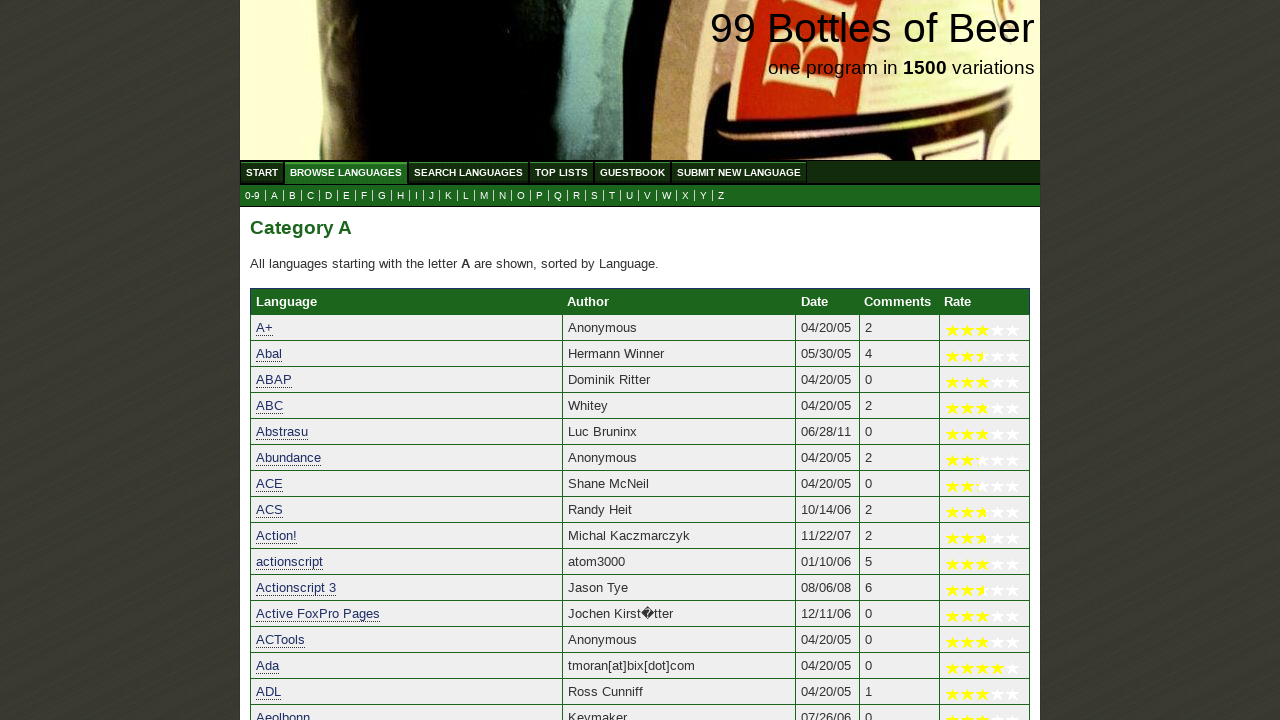

Verified 'Rate' header is present
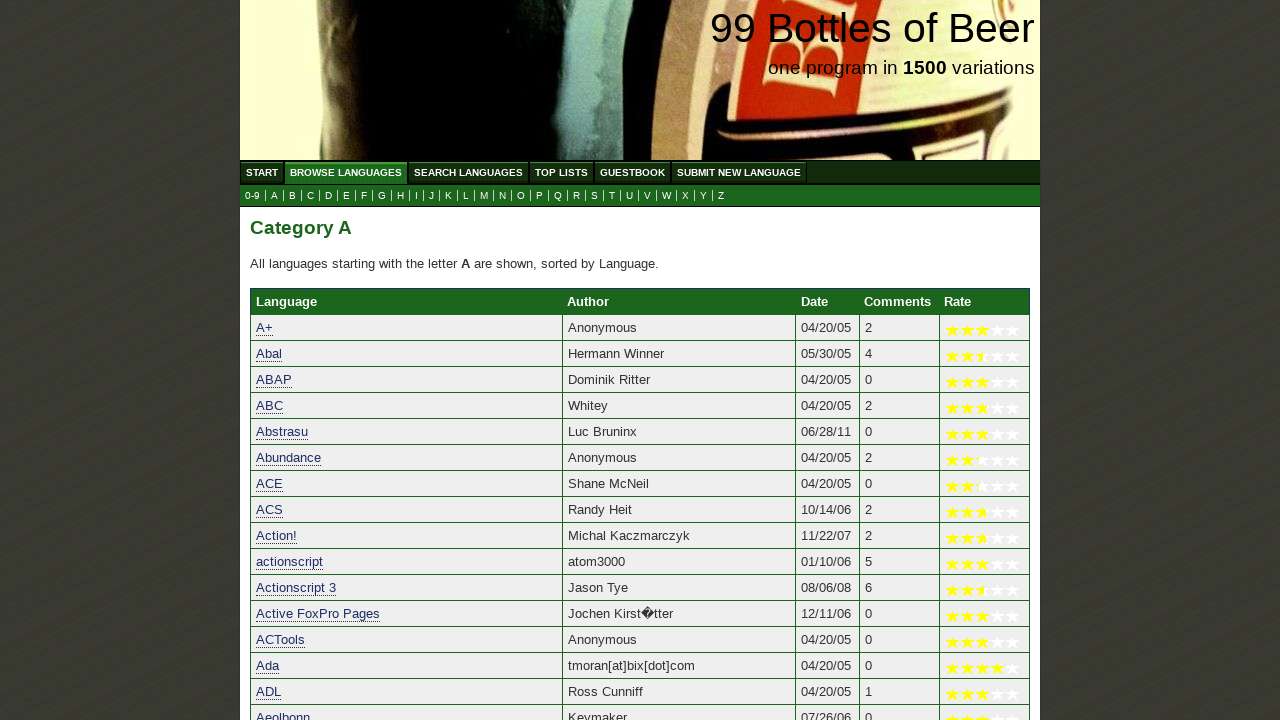

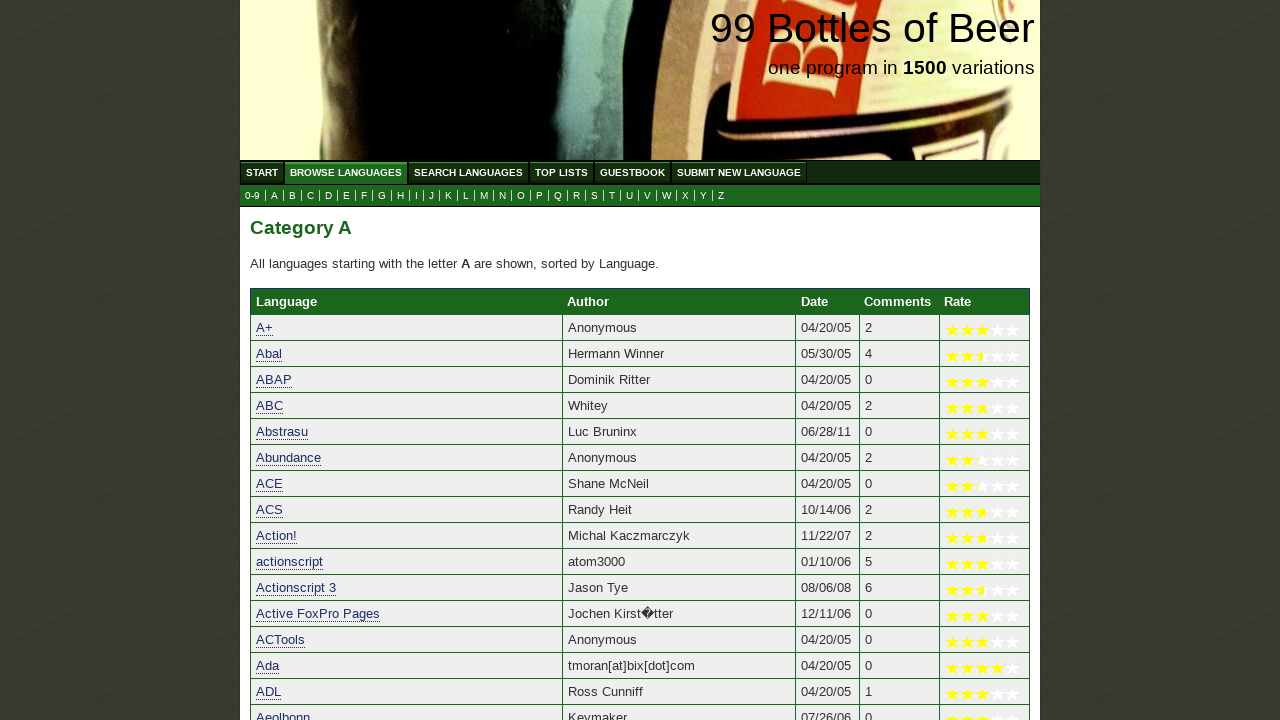